Tests that a button becomes visible after a delay on the dynamic properties page

Starting URL: https://demoqa.com/dynamic-properties

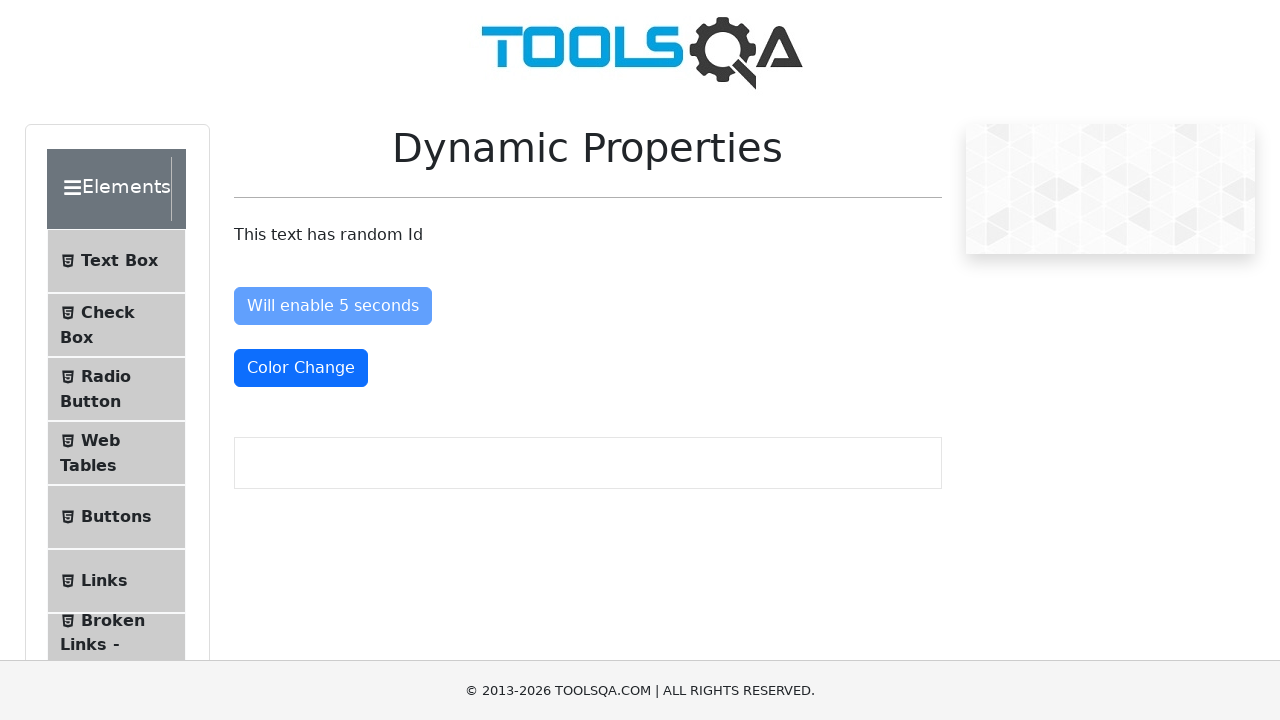

Waited for 'Visible After 5 Seconds' button to become visible (max 10 seconds)
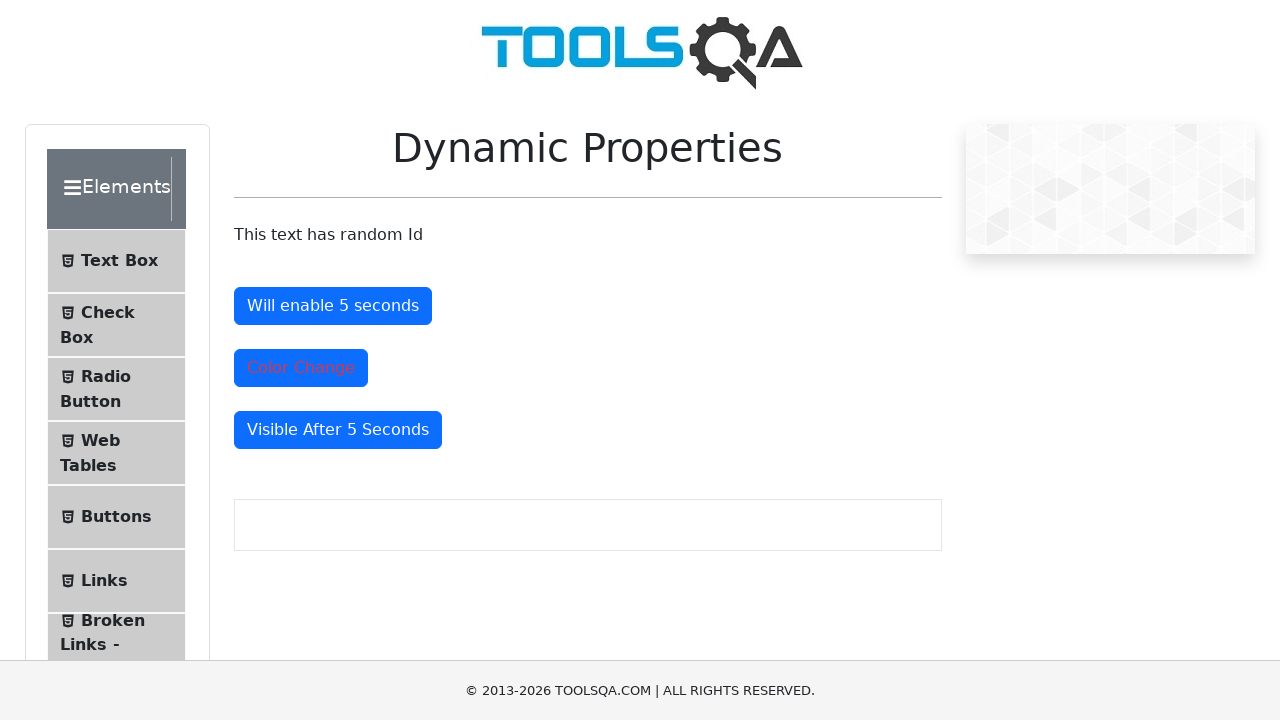

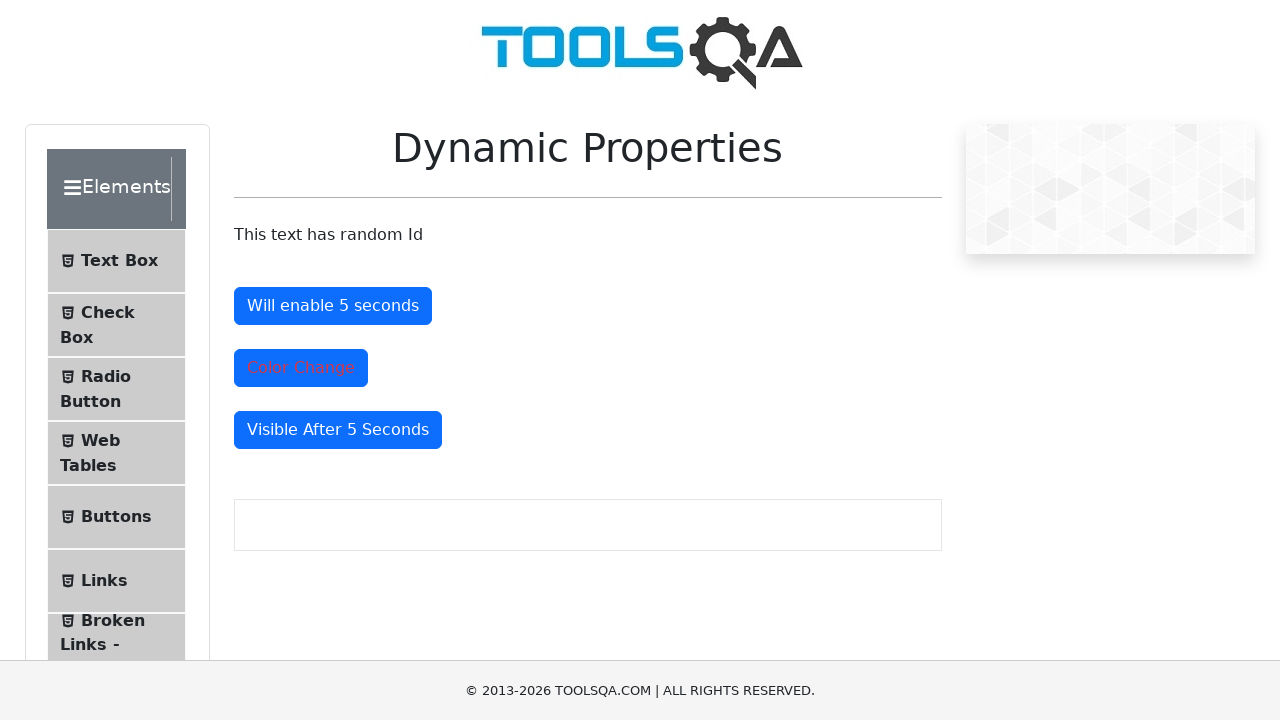